Tests entering a name into the quiz name field

Starting URL: https://draffelberg.github.io/QuizMaster/

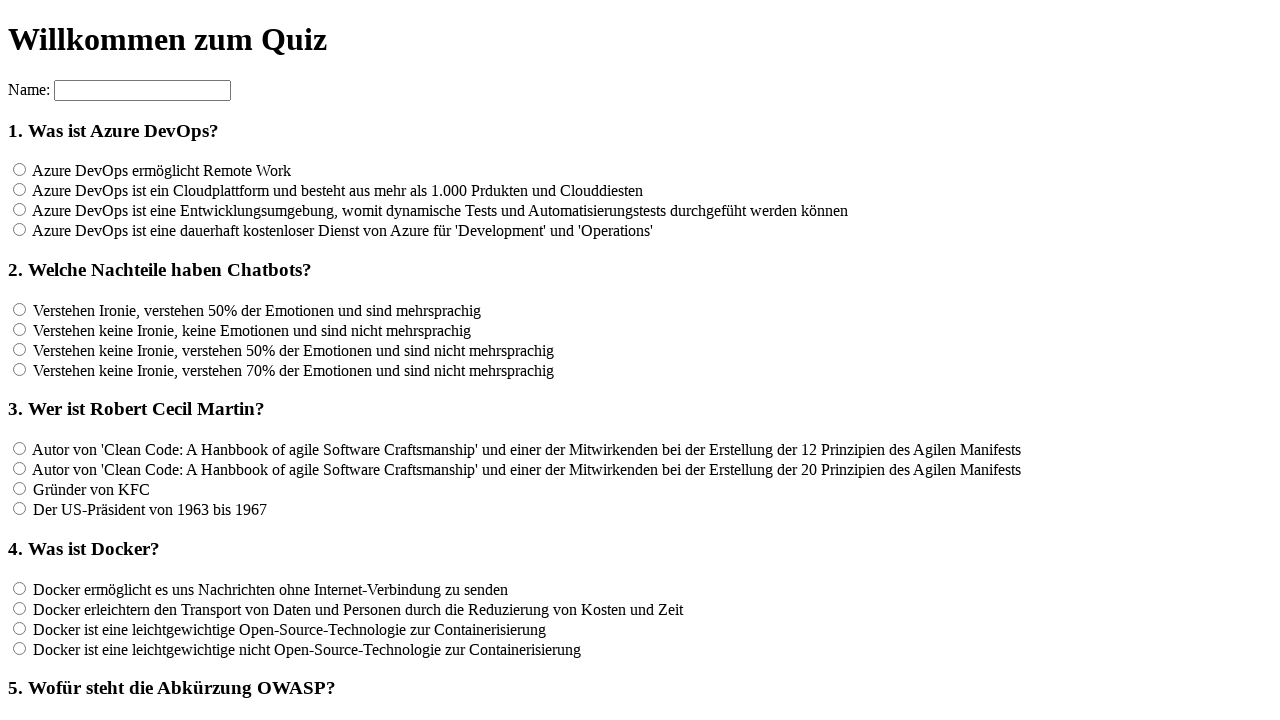

Navigated to QuizMaster application
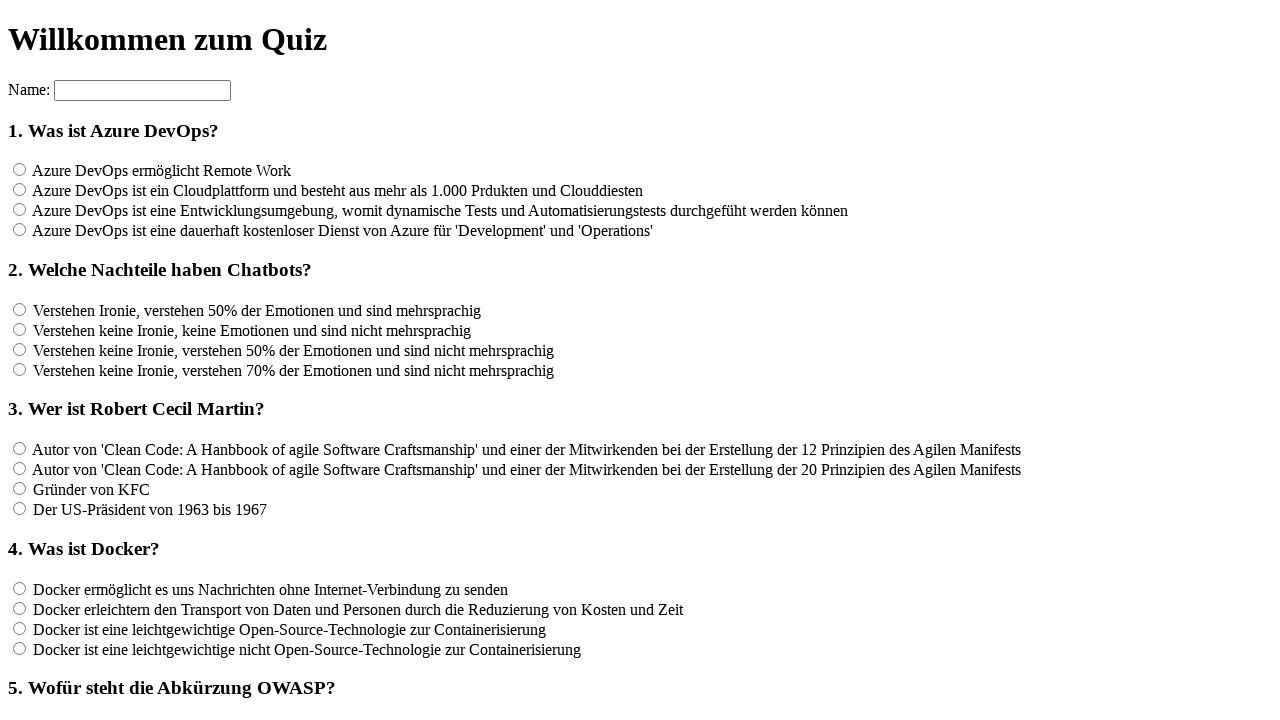

Clicked on quiz name field at (142, 90) on input[name='name']
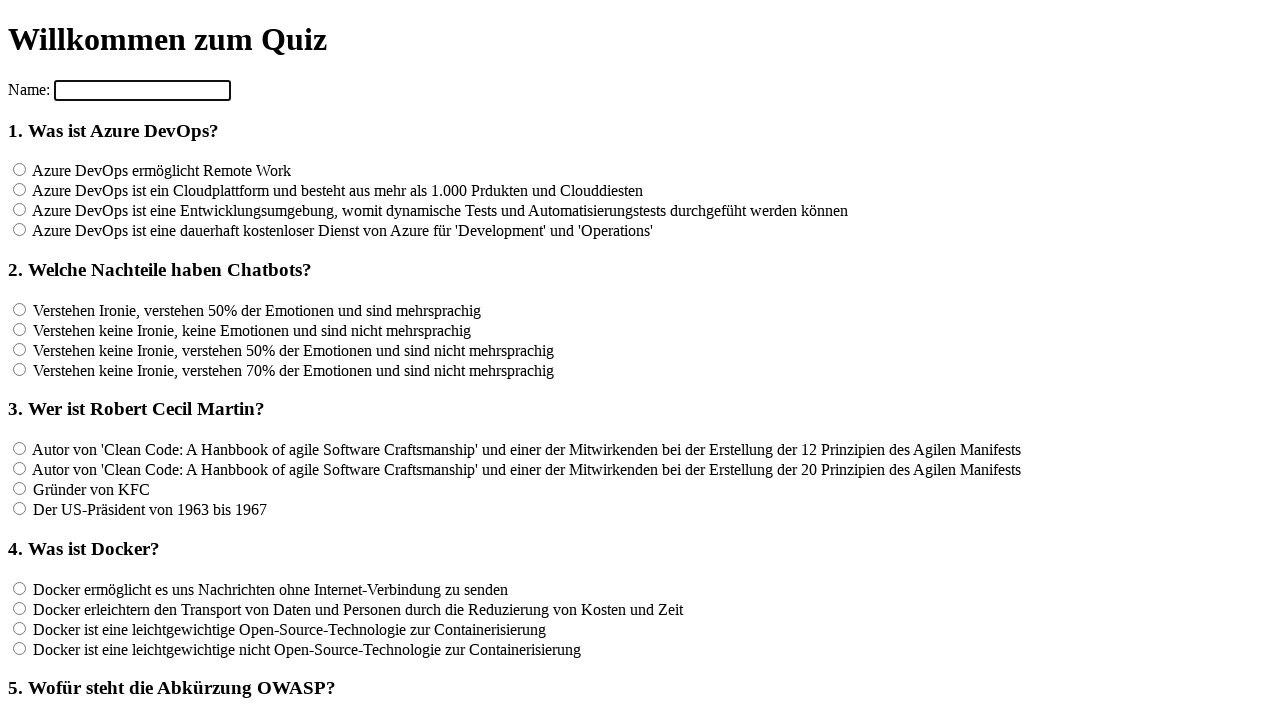

Entered 'Tester' into the quiz name field on input[name='name']
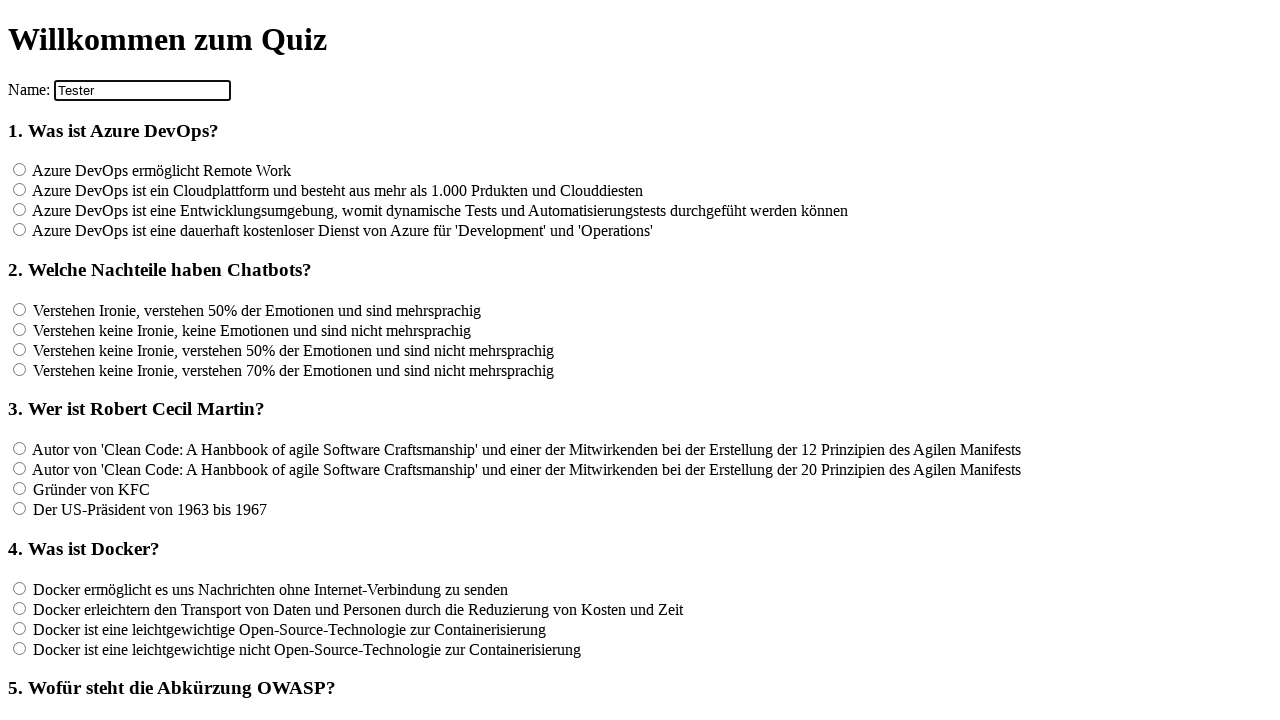

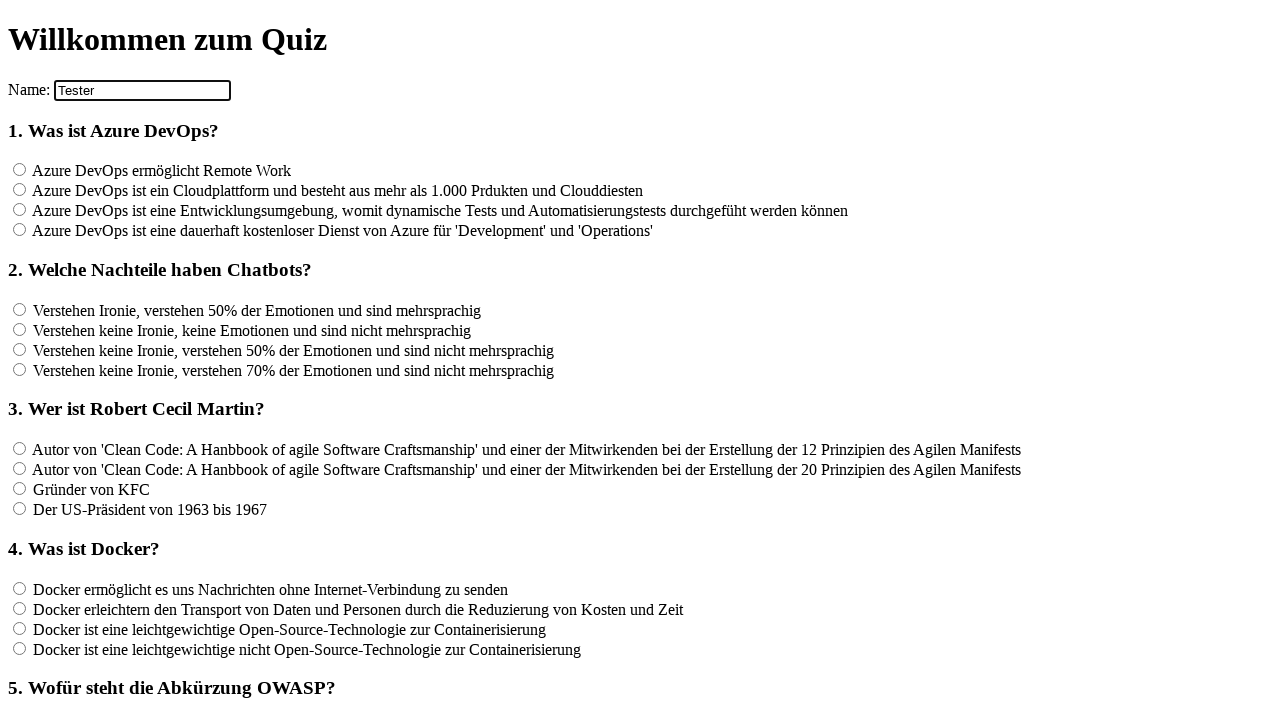